Tests phone validation by entering a phone number not starting with 0 and verifying error message appears

Starting URL: https://uat.tks.co.th/ClientPortal/Register/empeo

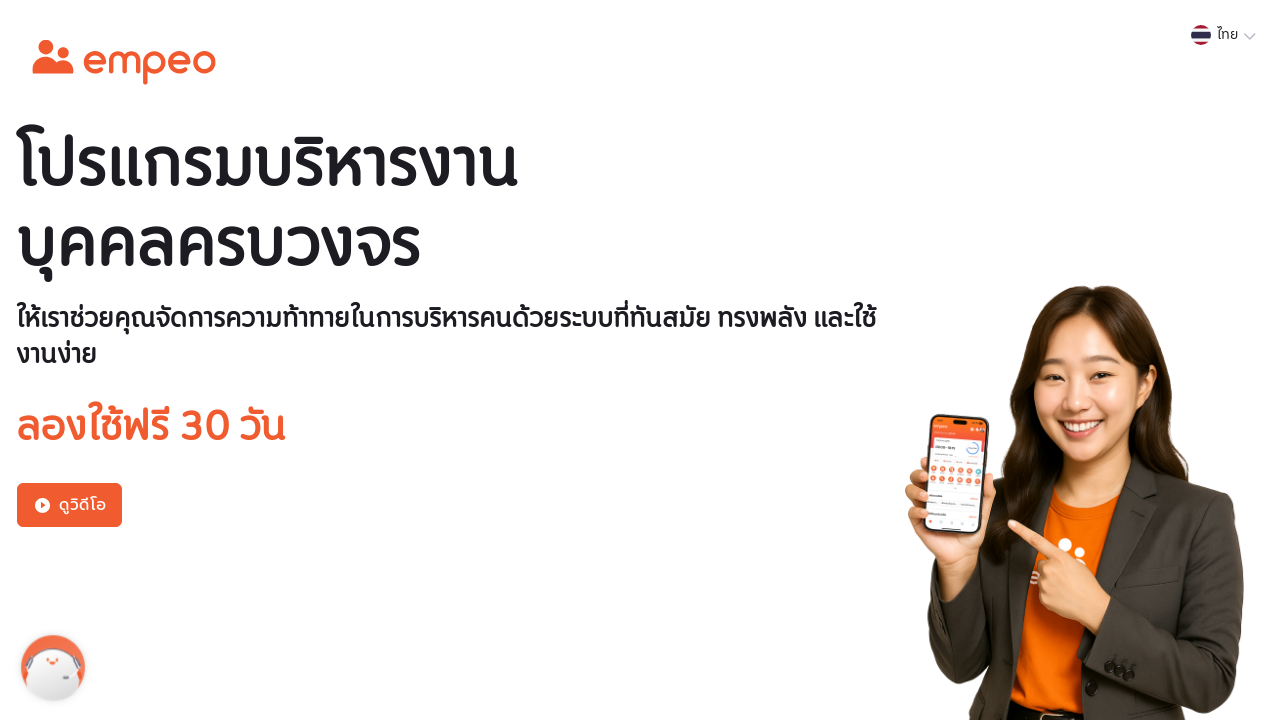

Filled phone field with '1611111111' (number not starting with 0) on internal:role=textbox[name="เบอร์มือถือ*"i]
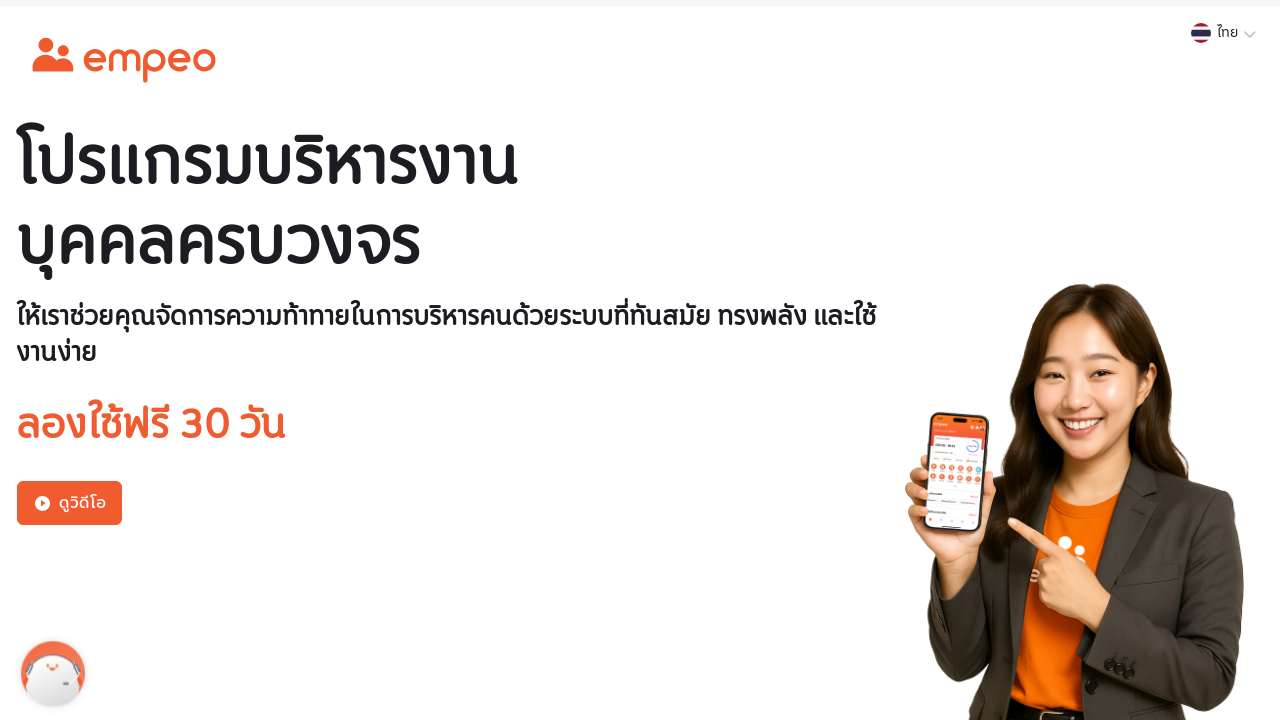

Clicked submit button to register at (641, 67) on [data-testid="button_submit_registration_try_for_free"]
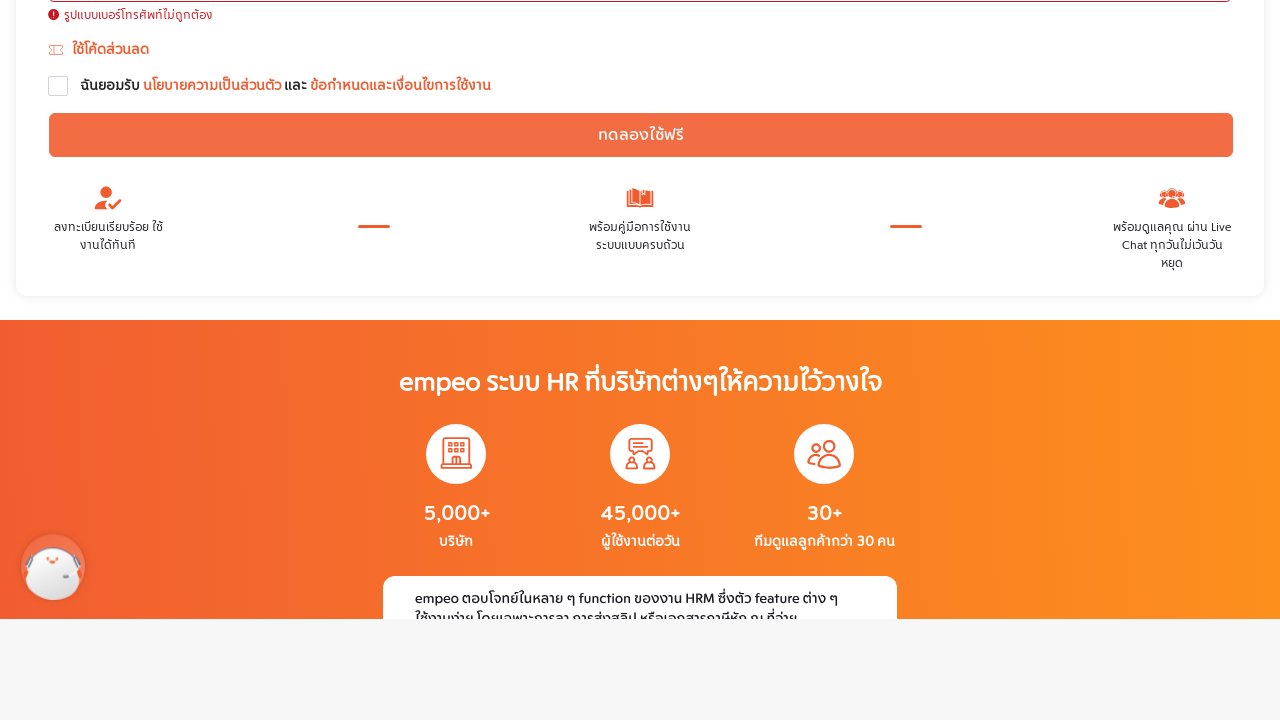

Phone validation error message appeared: 'รูปแบบเบอร์โทรศัพท์ไม่ถูกต้อง'
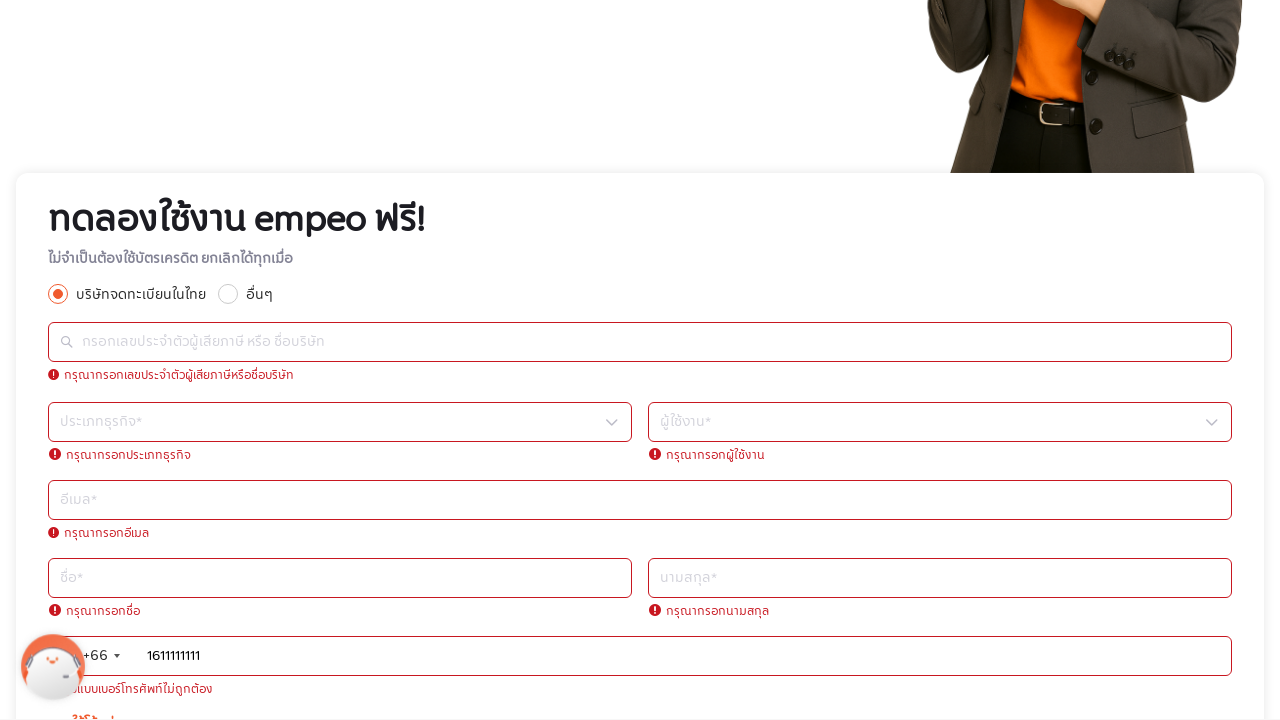

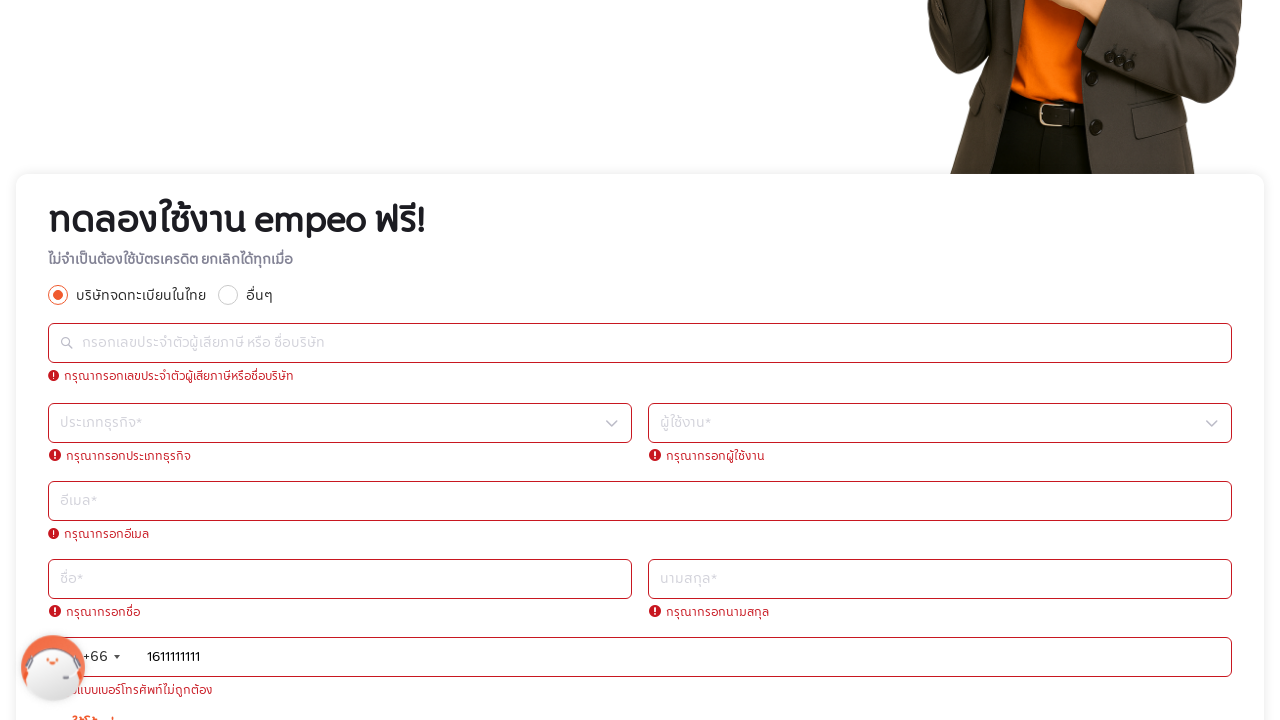